Tests sending empty text to a JavaScript prompt alert by clicking the trigger button, entering empty text in the prompt, accepting it, and verifying the result shows empty entry.

Starting URL: https://the-internet.herokuapp.com/javascript_alerts

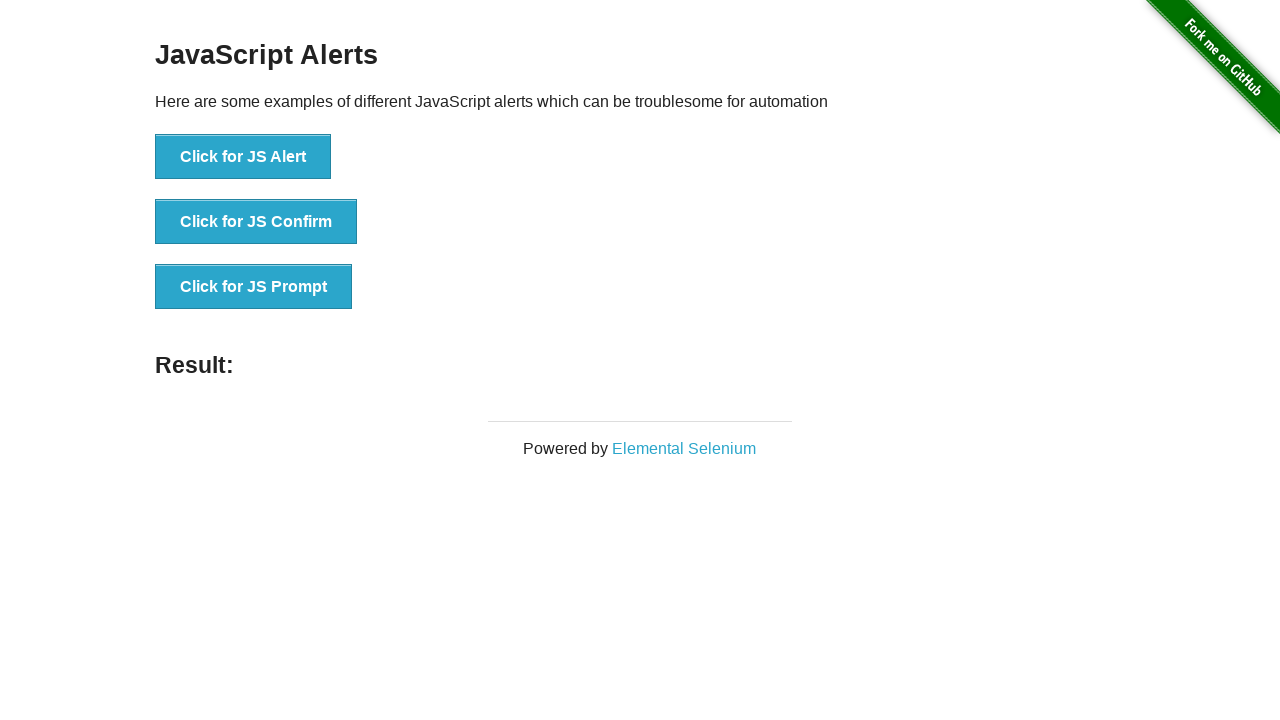

Set up dialog handler to accept prompt with empty text
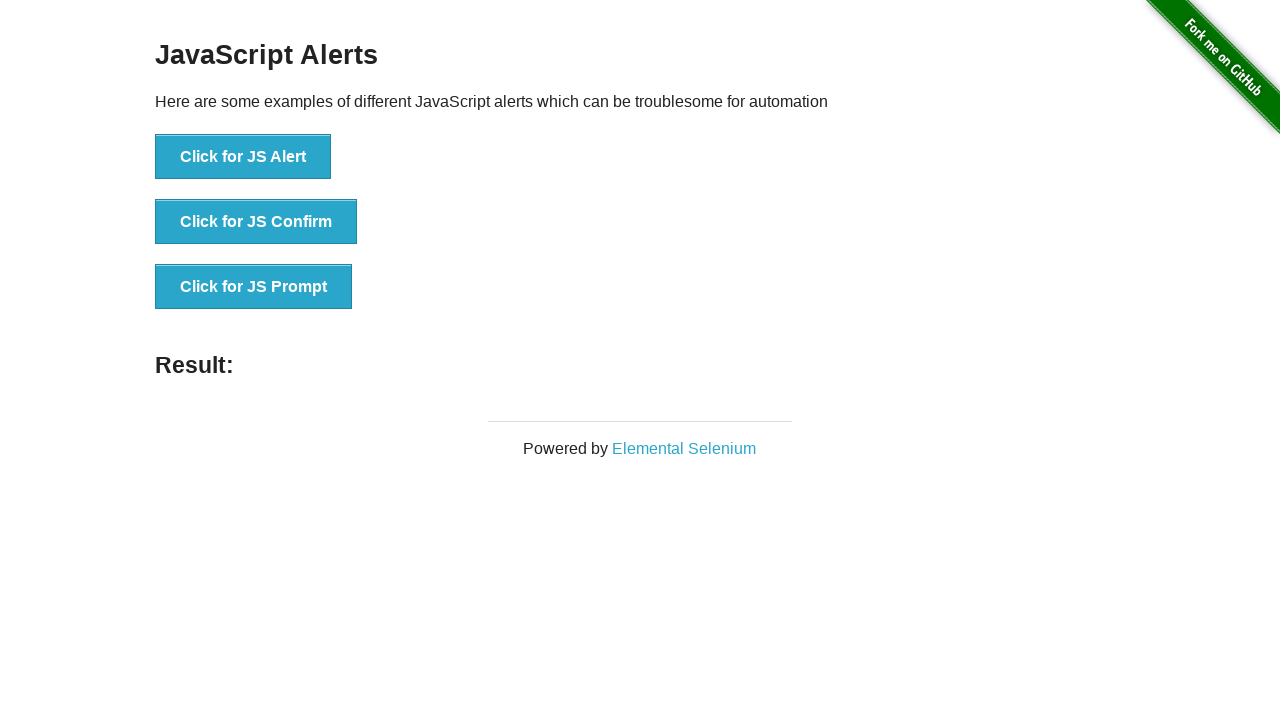

Clicked button to trigger JavaScript prompt alert at (254, 287) on xpath=//*[@id='content']/div/ul/li[3]/button
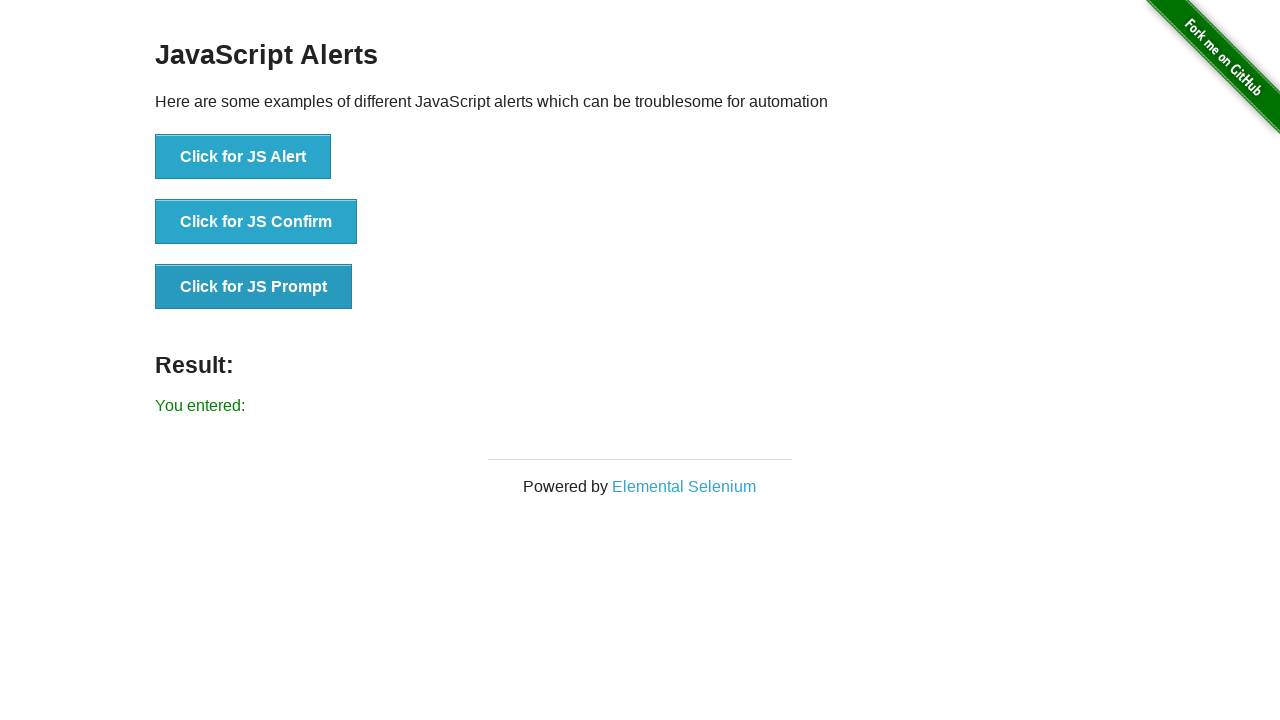

Result element loaded after accepting empty prompt
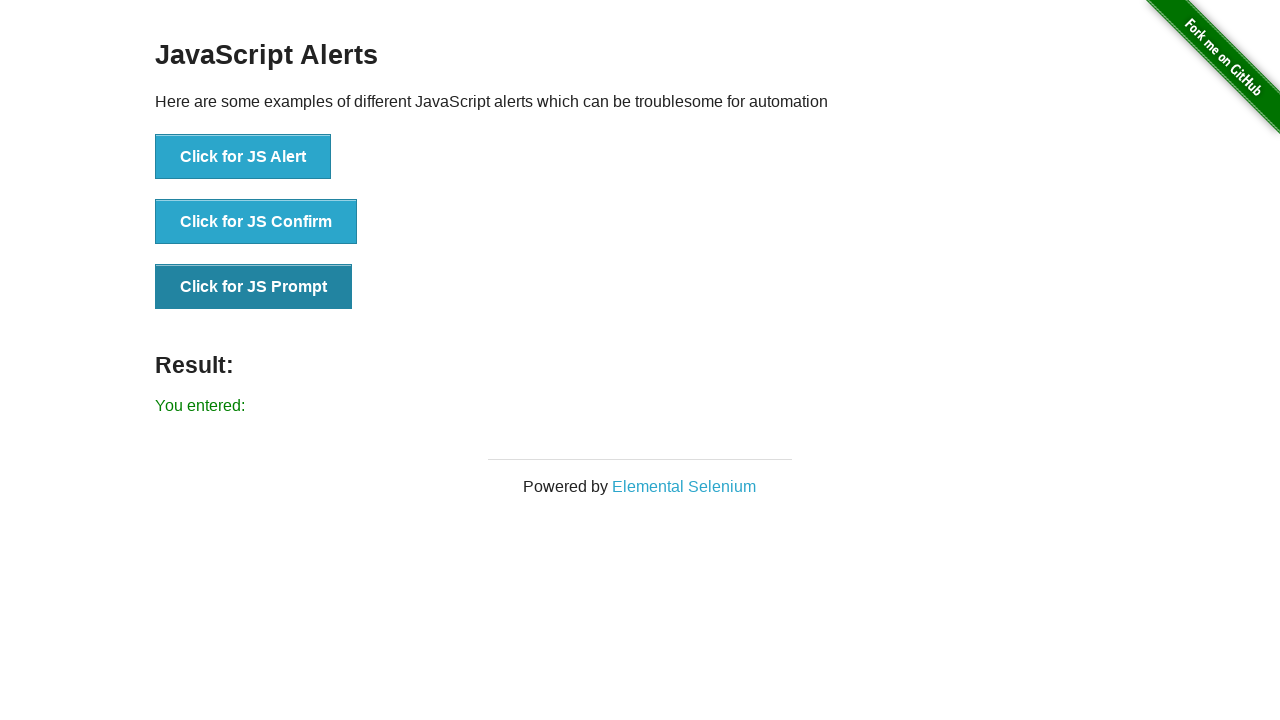

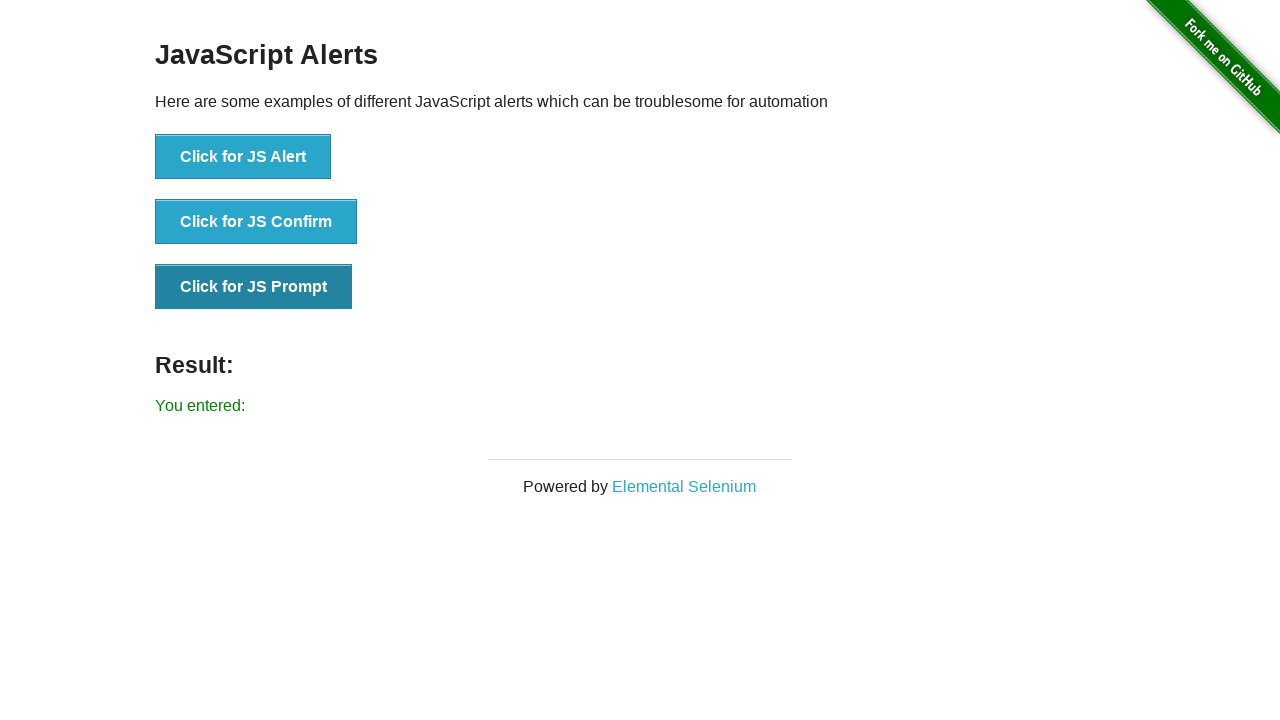